Tests clicking the edit link in a table row identified by email address "fbach@yahoo.com" in table1 (table without CSS classes) and verifies URL changes to include #edit

Starting URL: https://the-internet.herokuapp.com/tables

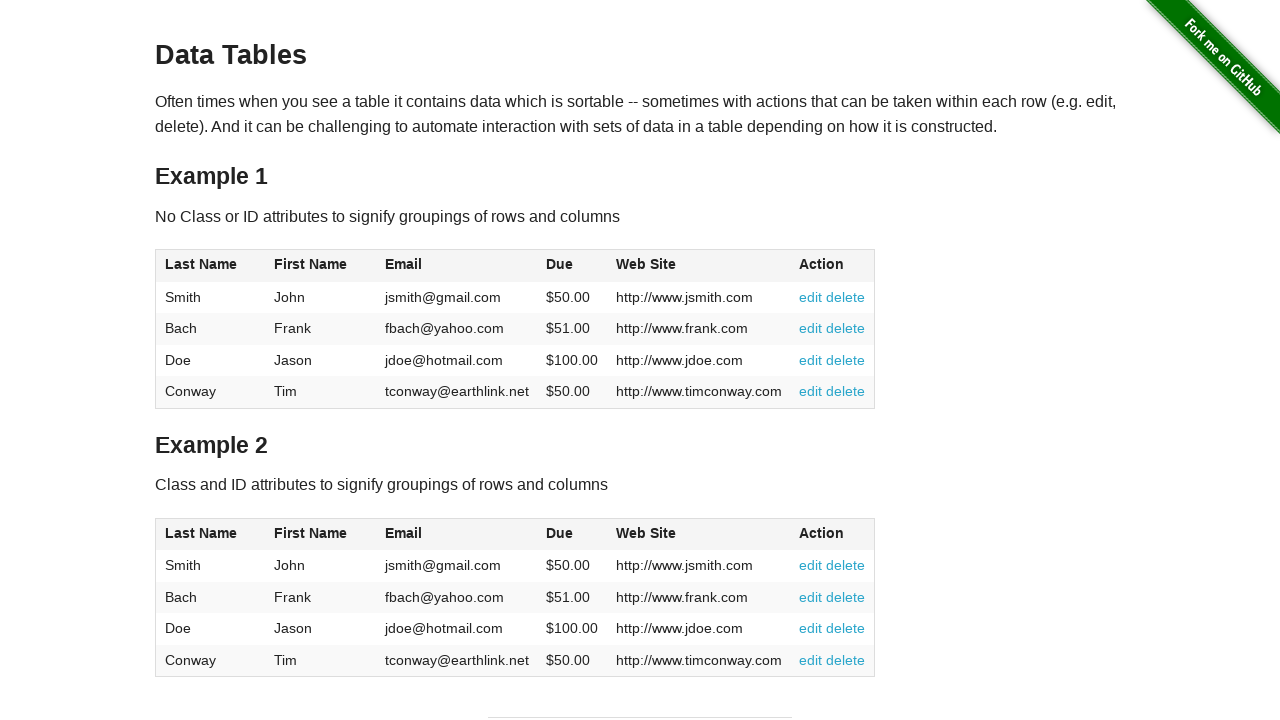

Located table row containing email 'fbach@yahoo.com' in table1
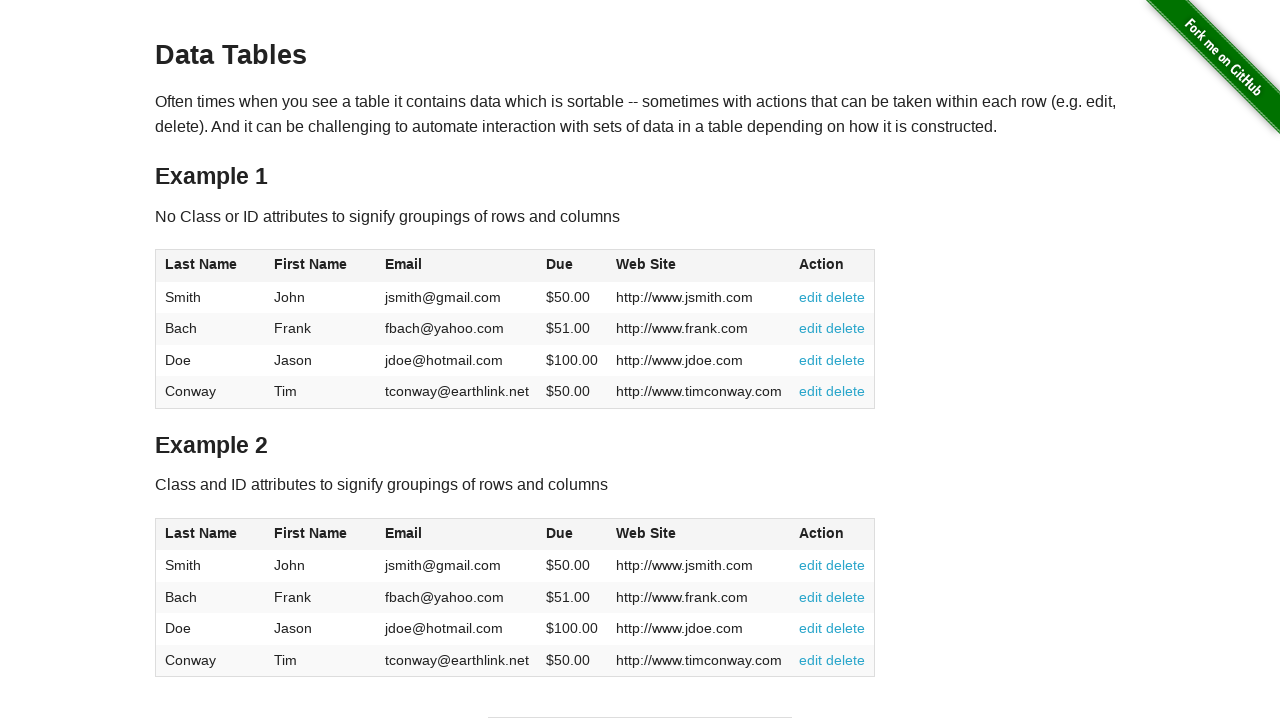

Found edit link within the target table row
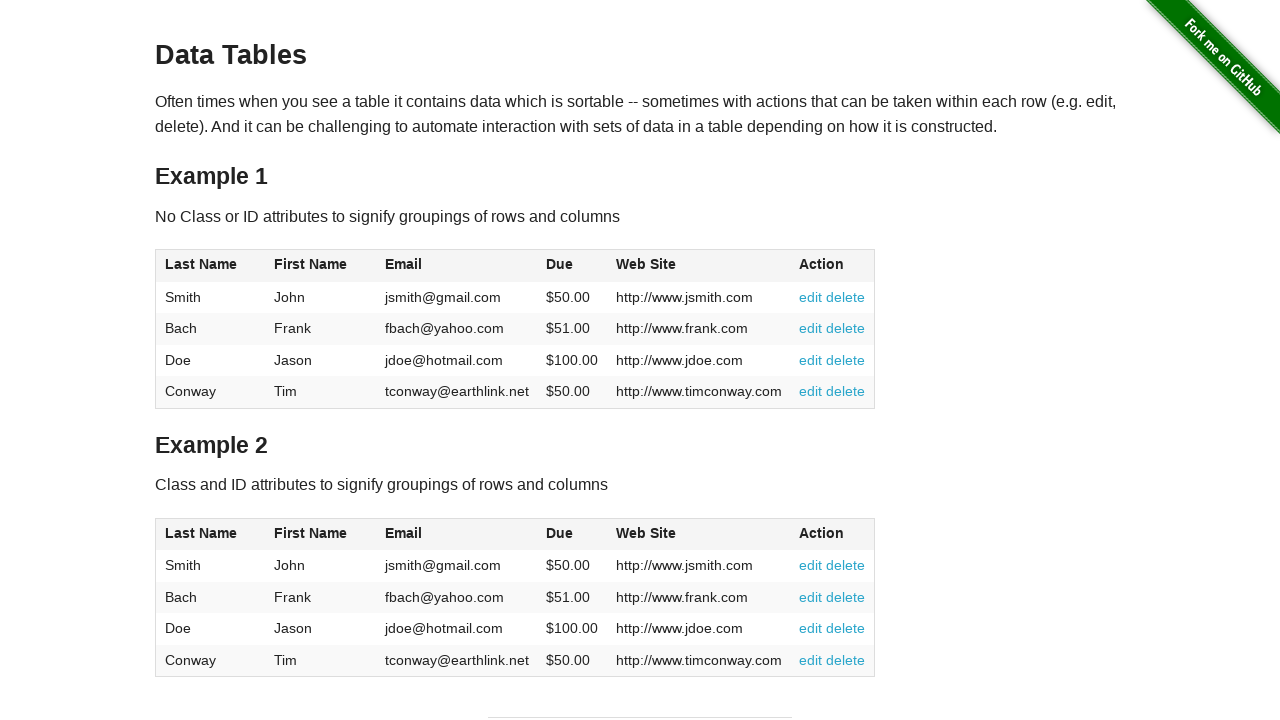

Scrolled edit link into view
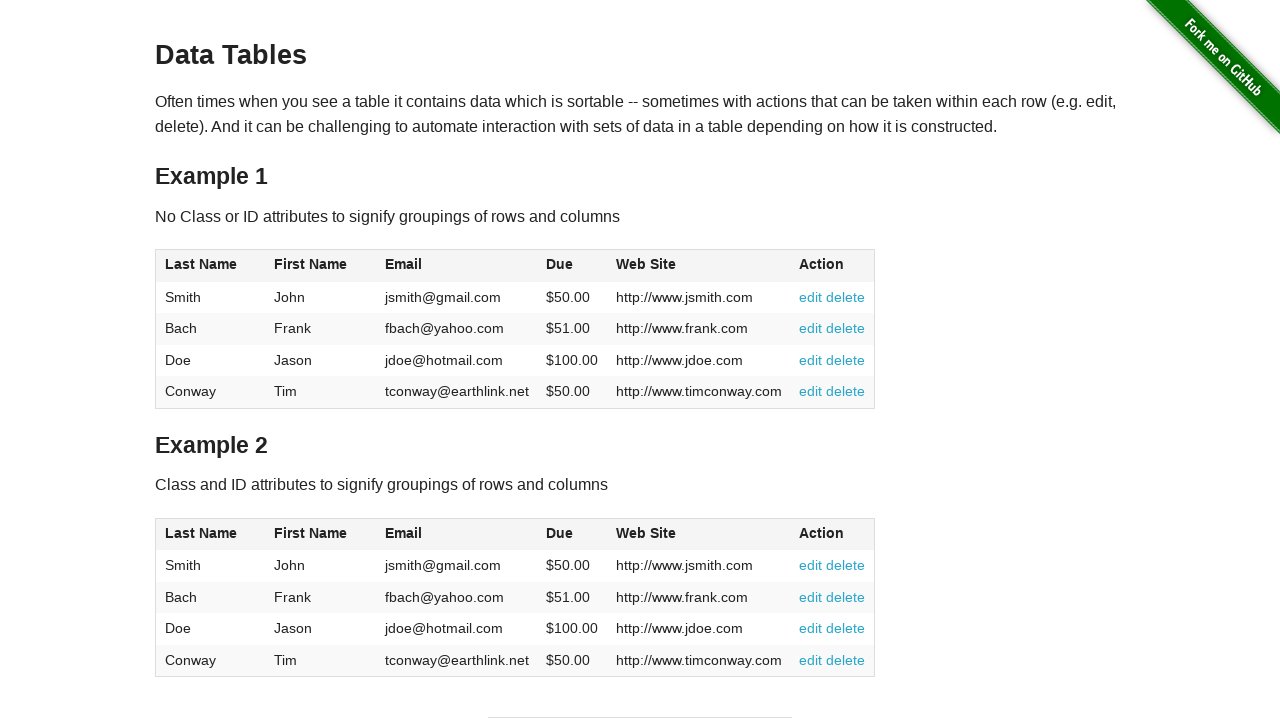

Clicked the edit link for fbach@yahoo.com at (811, 328) on #table1 tbody tr >> internal:has-text="fbach@yahoo.com"i >> a >> internal:has-te
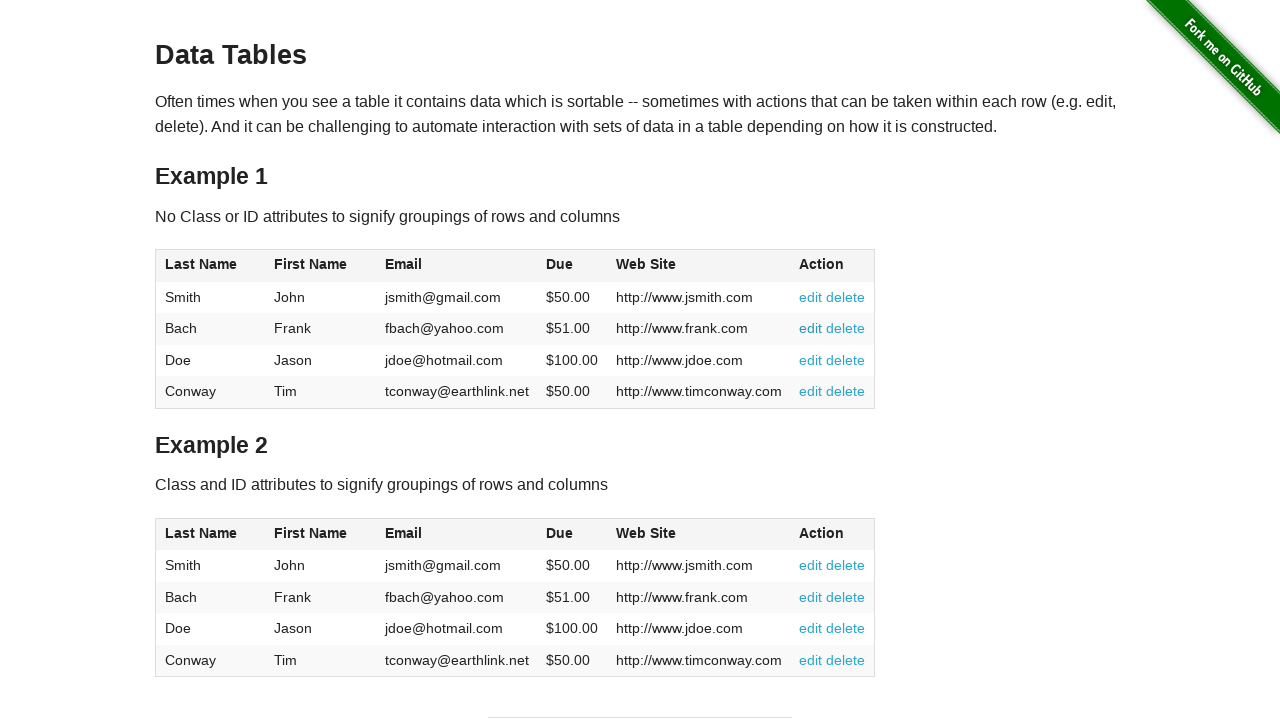

Verified URL changed to include #edit fragment
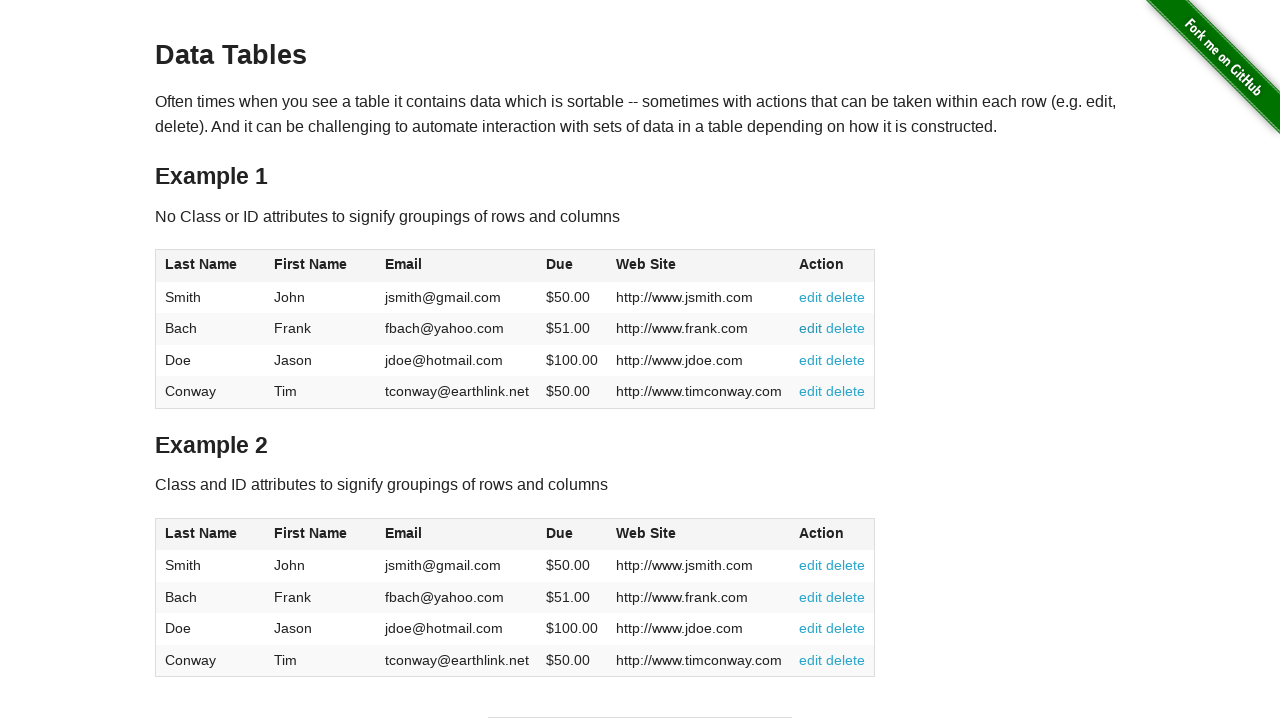

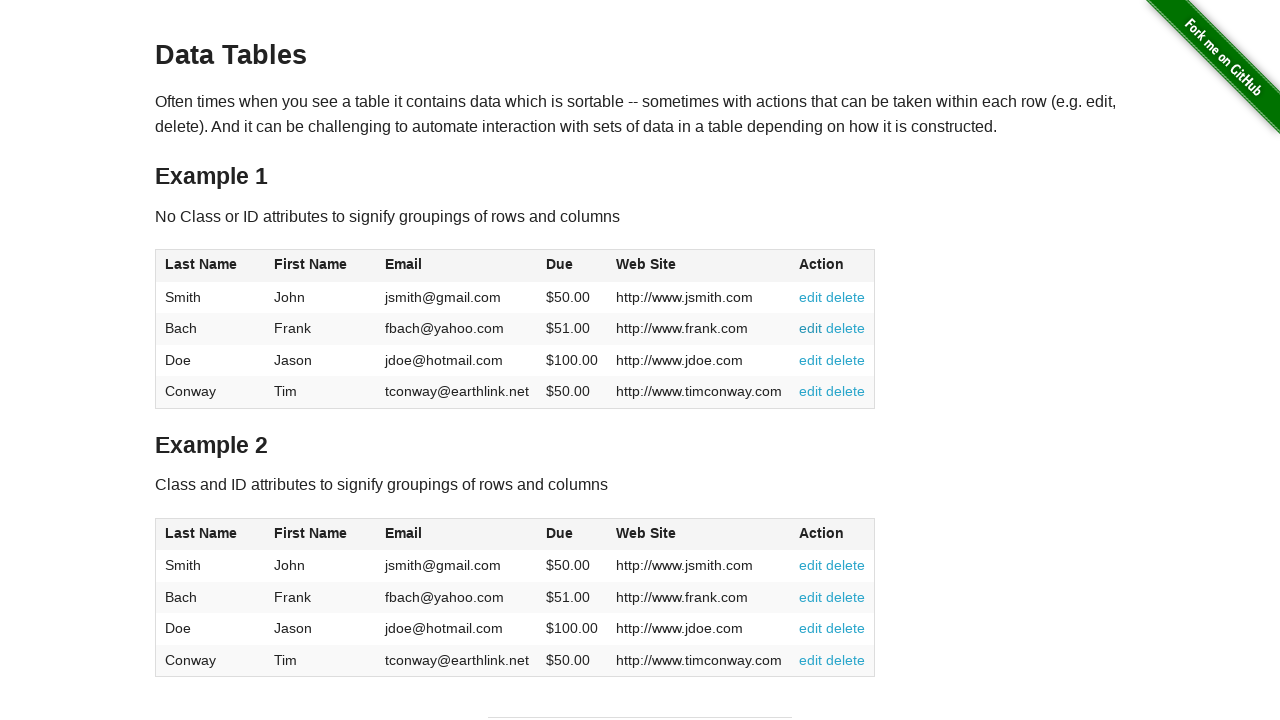